Tests multi-selection functionality by selecting multiple items while holding the Control key on the jQuery UI selectable demo page

Starting URL: https://jqueryui.com/selectable

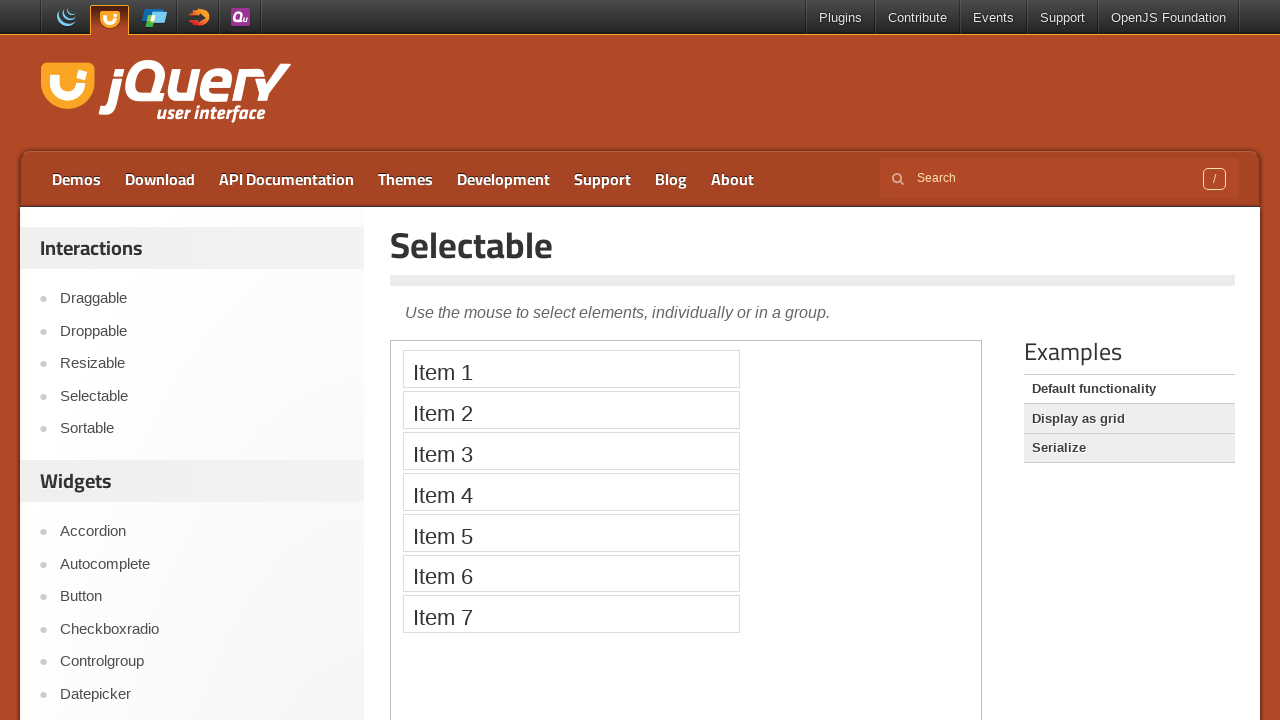

Switched to the first iframe containing the selectable demo
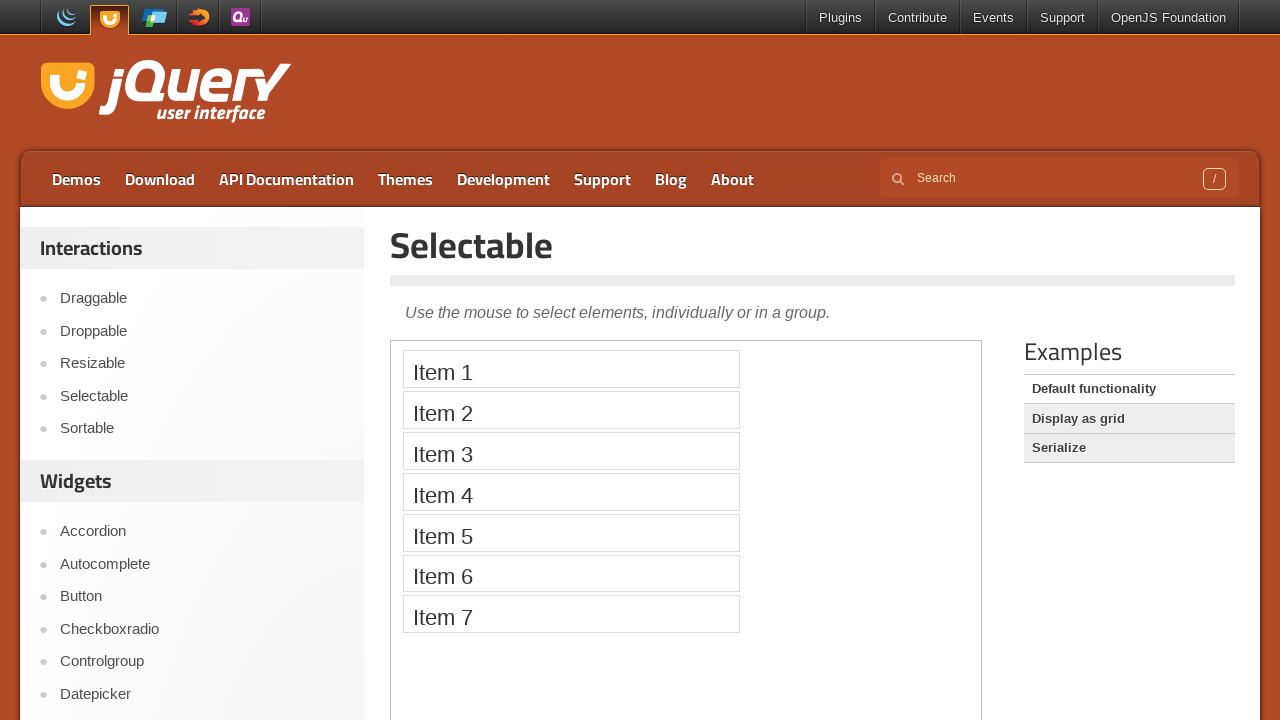

Located Item 1 element
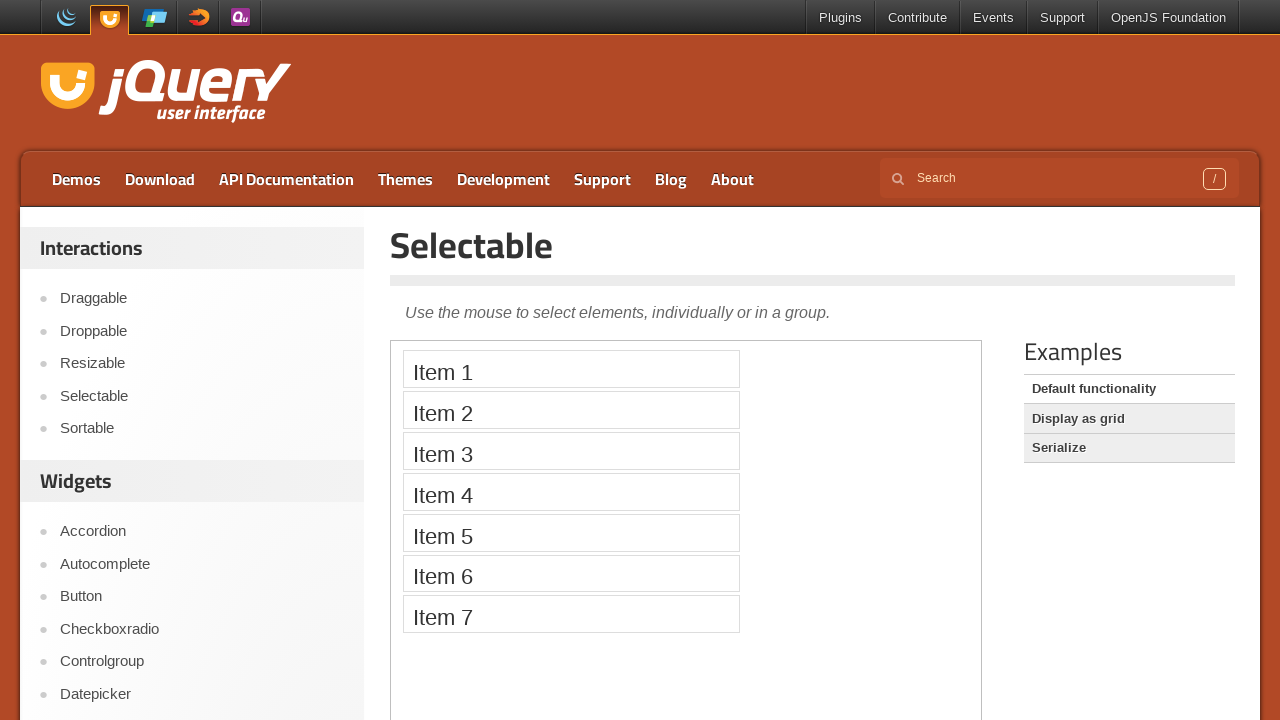

Located Item 3 element
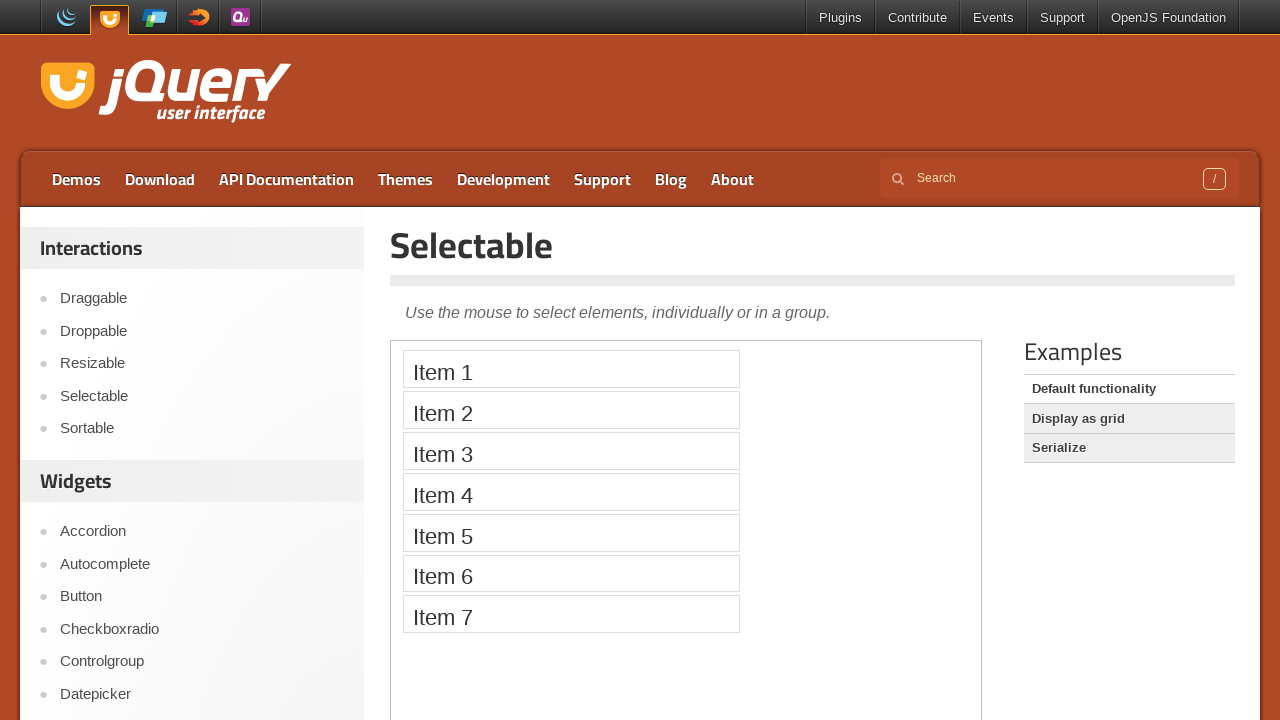

Located Item 5 element
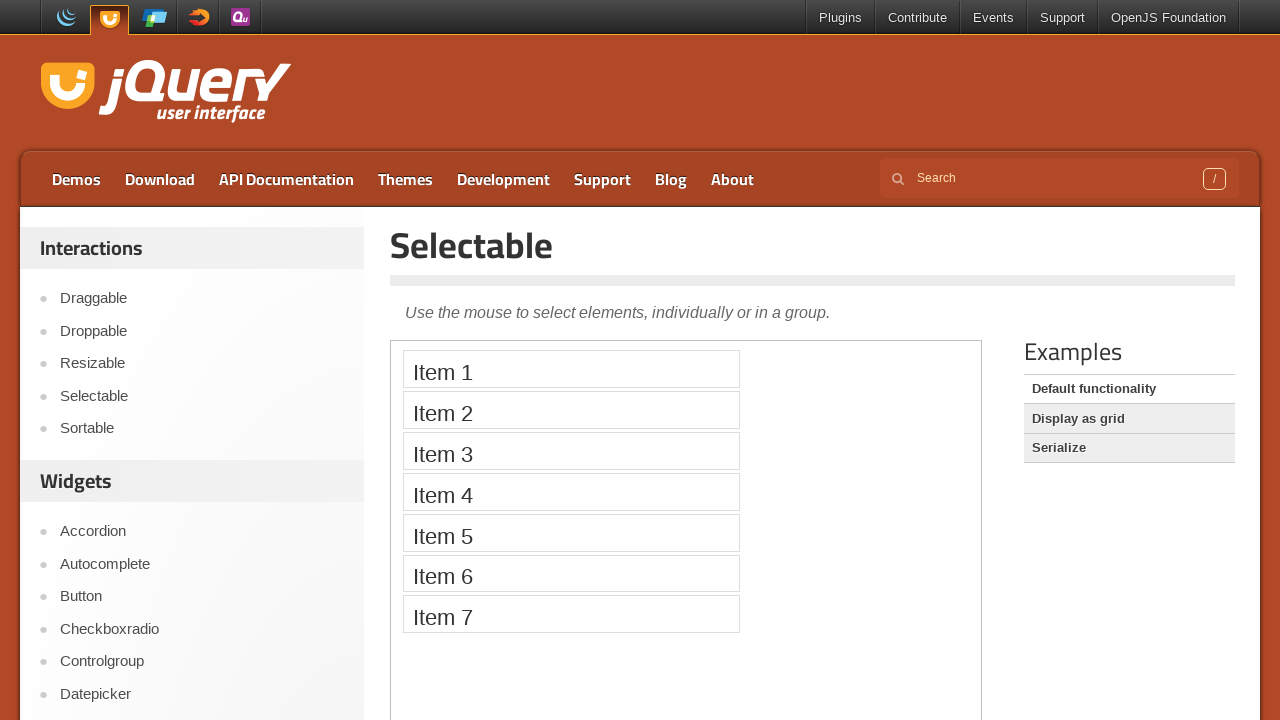

Located Item 7 element
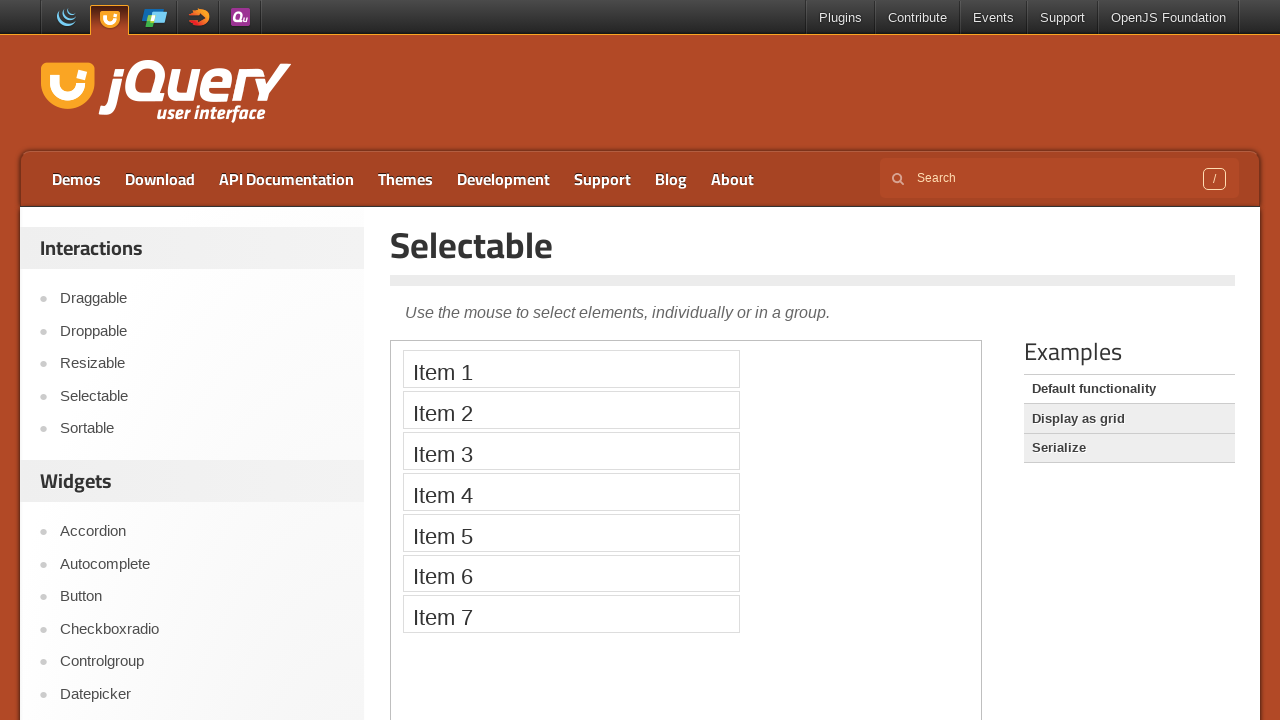

Pressed Control key down to enable multi-selection mode
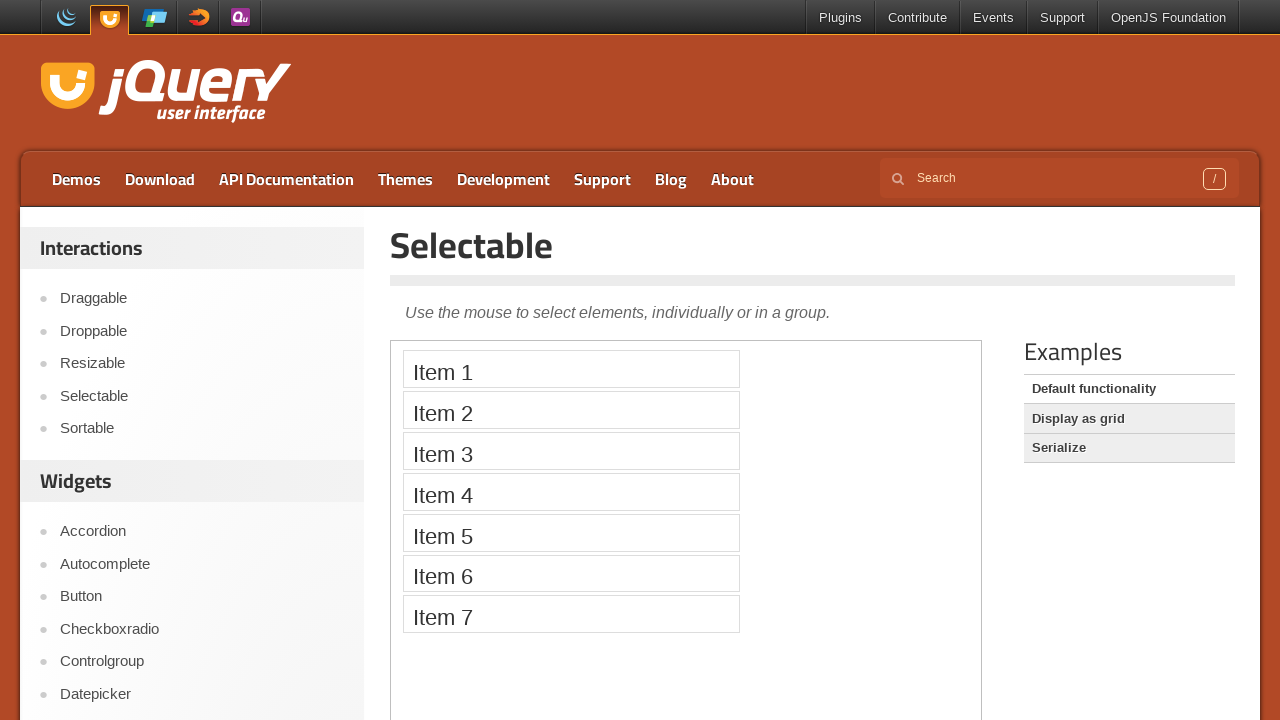

Clicked Item 1 while holding Control key at (571, 369) on iframe >> nth=0 >> internal:control=enter-frame >> xpath=//li[text() = 'Item 1']
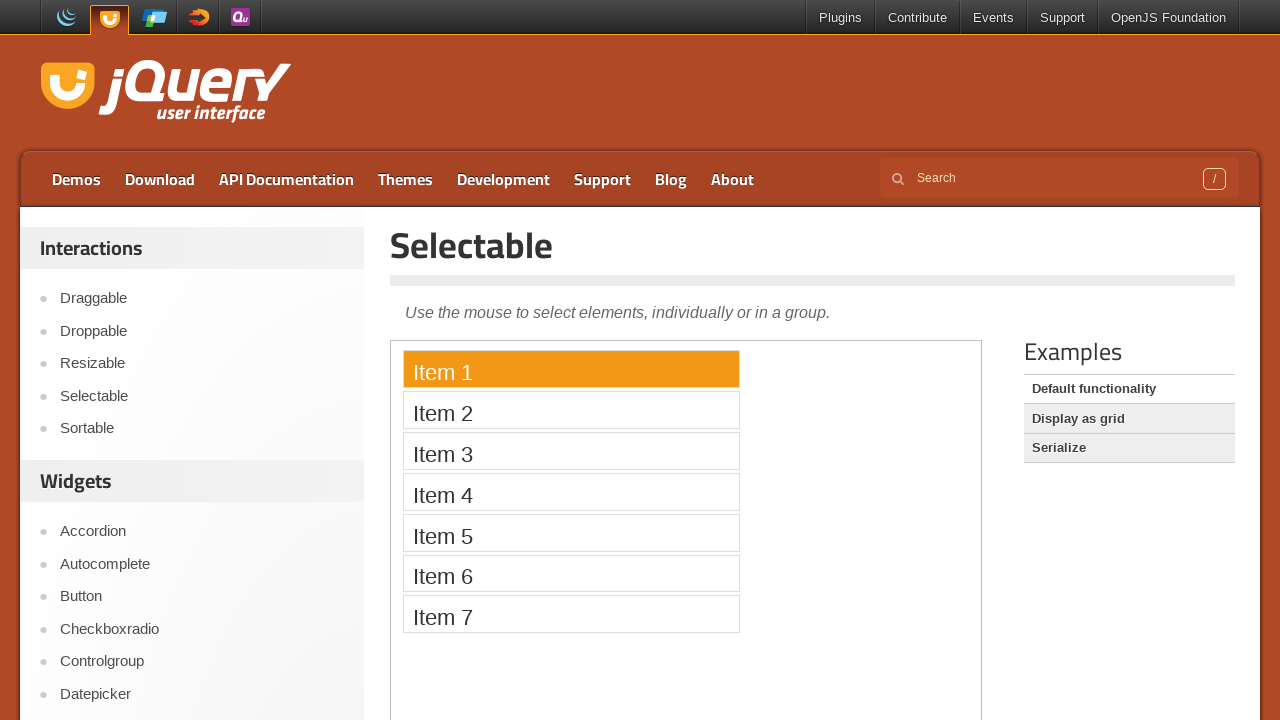

Clicked Item 3 while holding Control key at (571, 451) on iframe >> nth=0 >> internal:control=enter-frame >> xpath=//li[text() = 'Item 3']
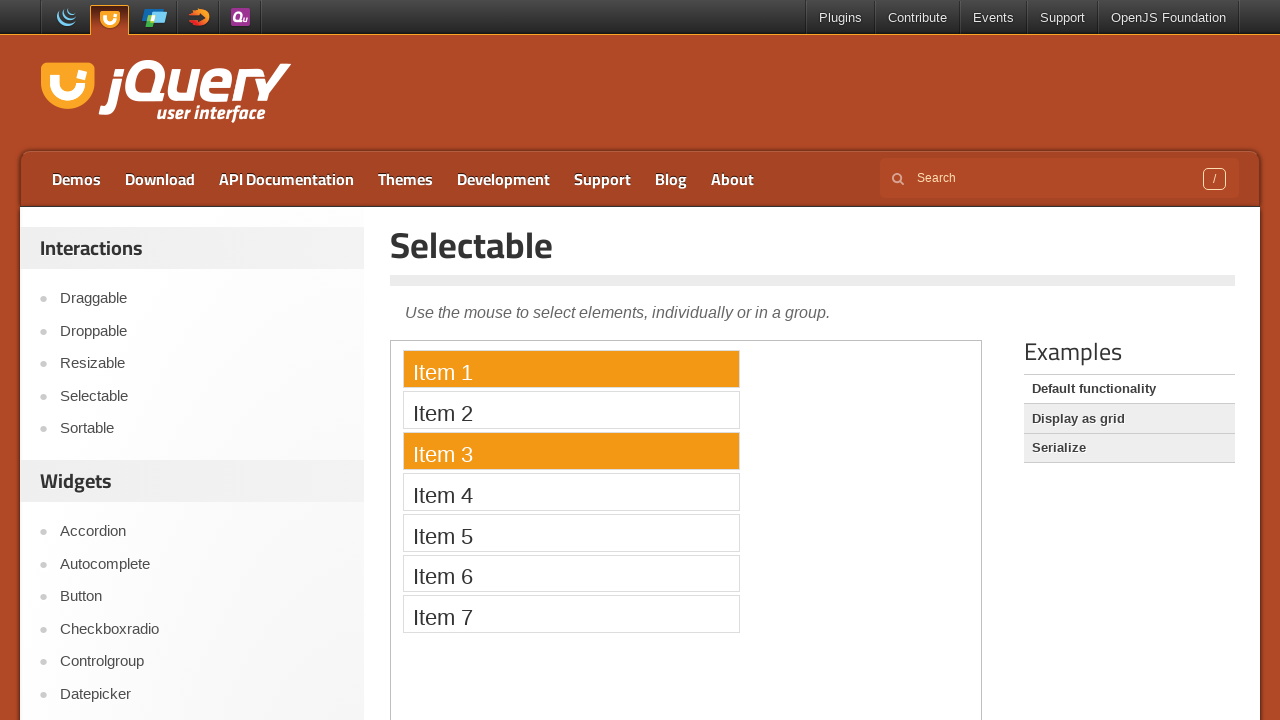

Clicked Item 5 while holding Control key at (571, 532) on iframe >> nth=0 >> internal:control=enter-frame >> xpath=//li[text() = 'Item 5']
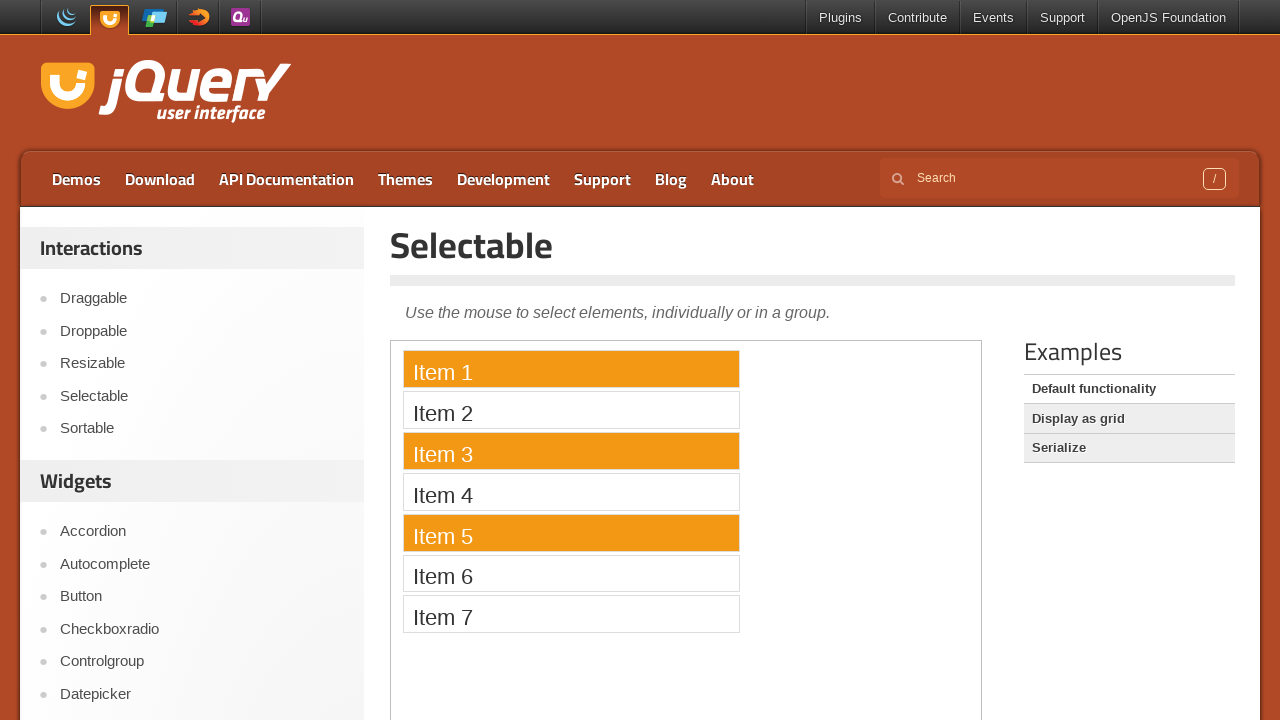

Clicked Item 7 while holding Control key at (571, 614) on iframe >> nth=0 >> internal:control=enter-frame >> xpath=//li[text() = 'Item 7']
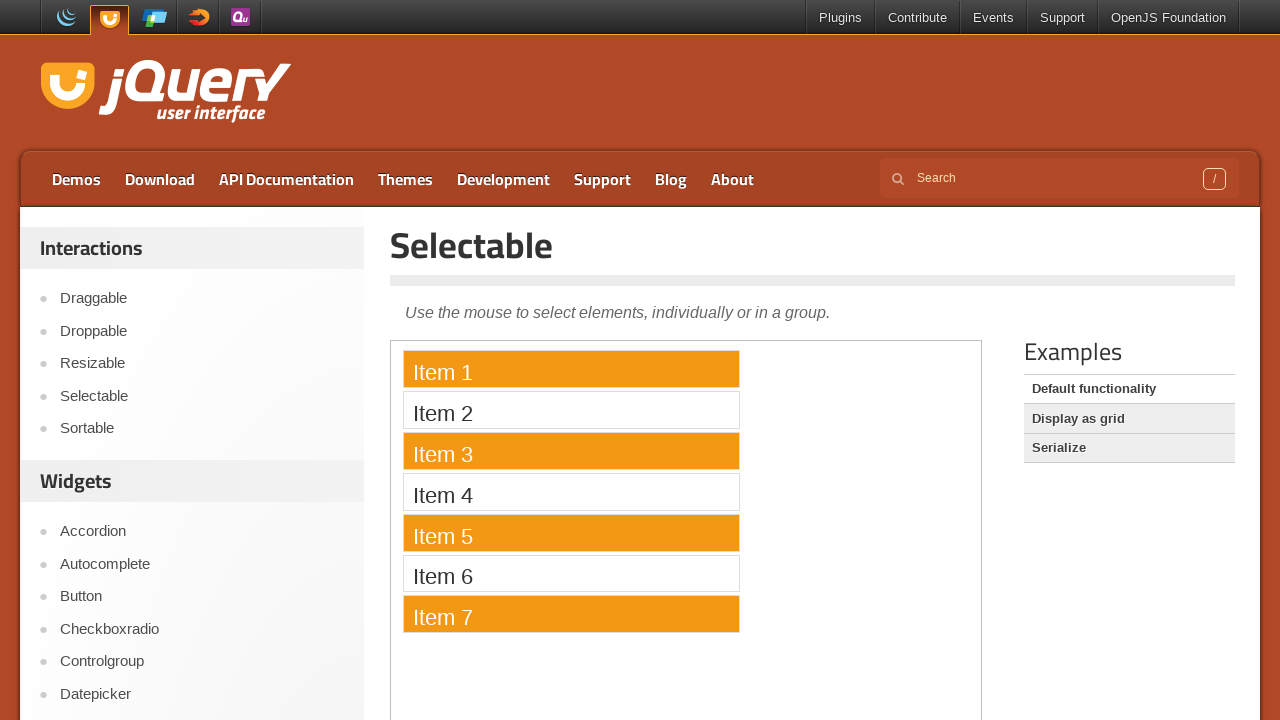

Released Control key to complete multi-selection
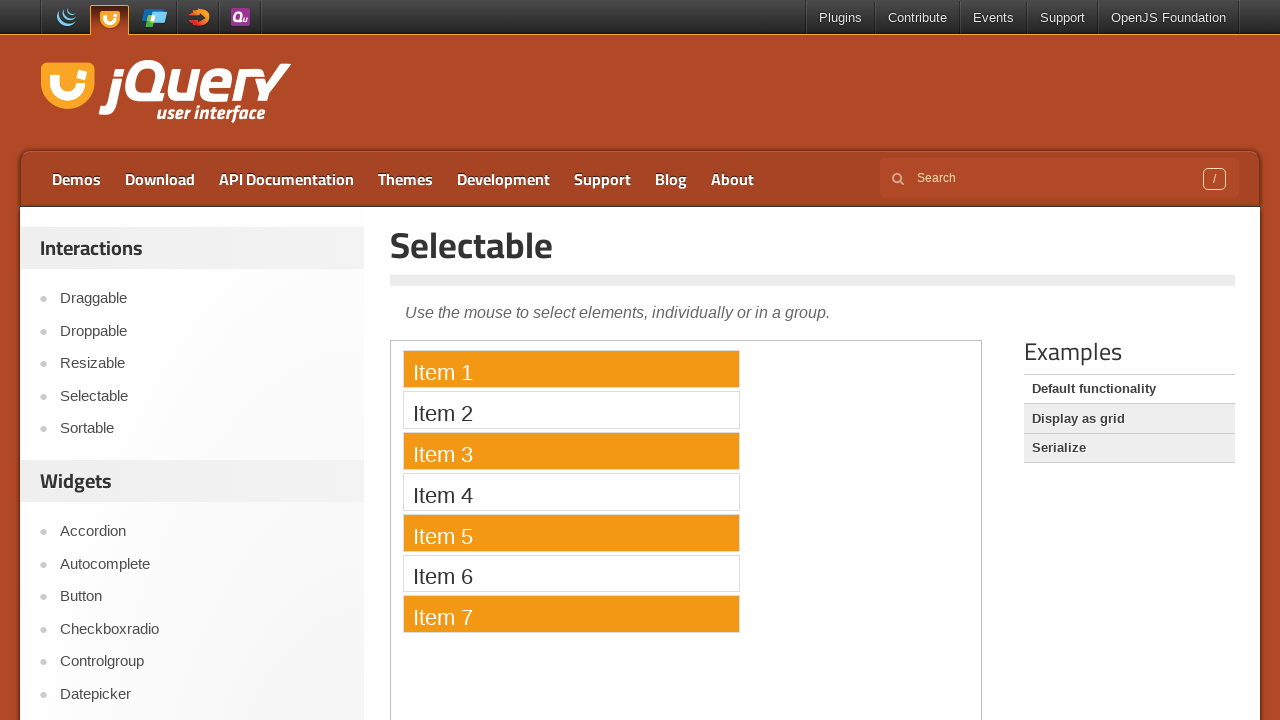

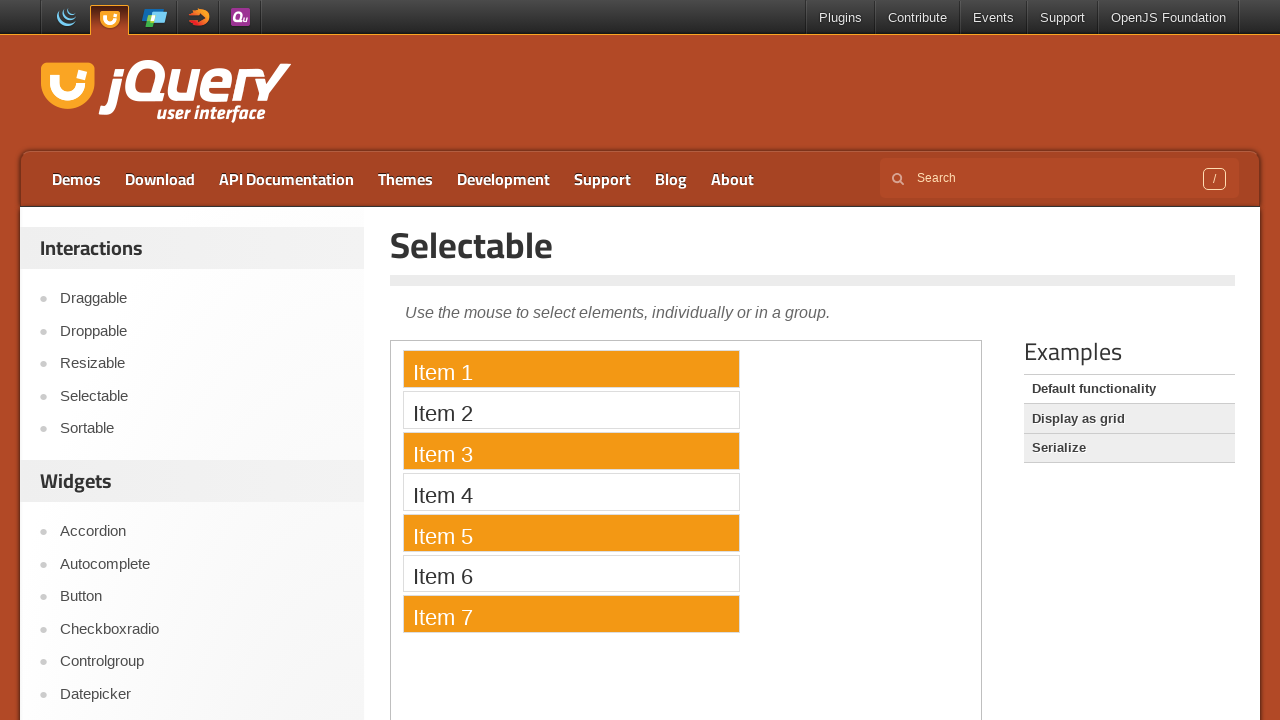